Tests JavaScript confirm alert handling by clicking a button to trigger an alert and accepting it

Starting URL: https://v1.training-support.net/selenium/javascript-alerts

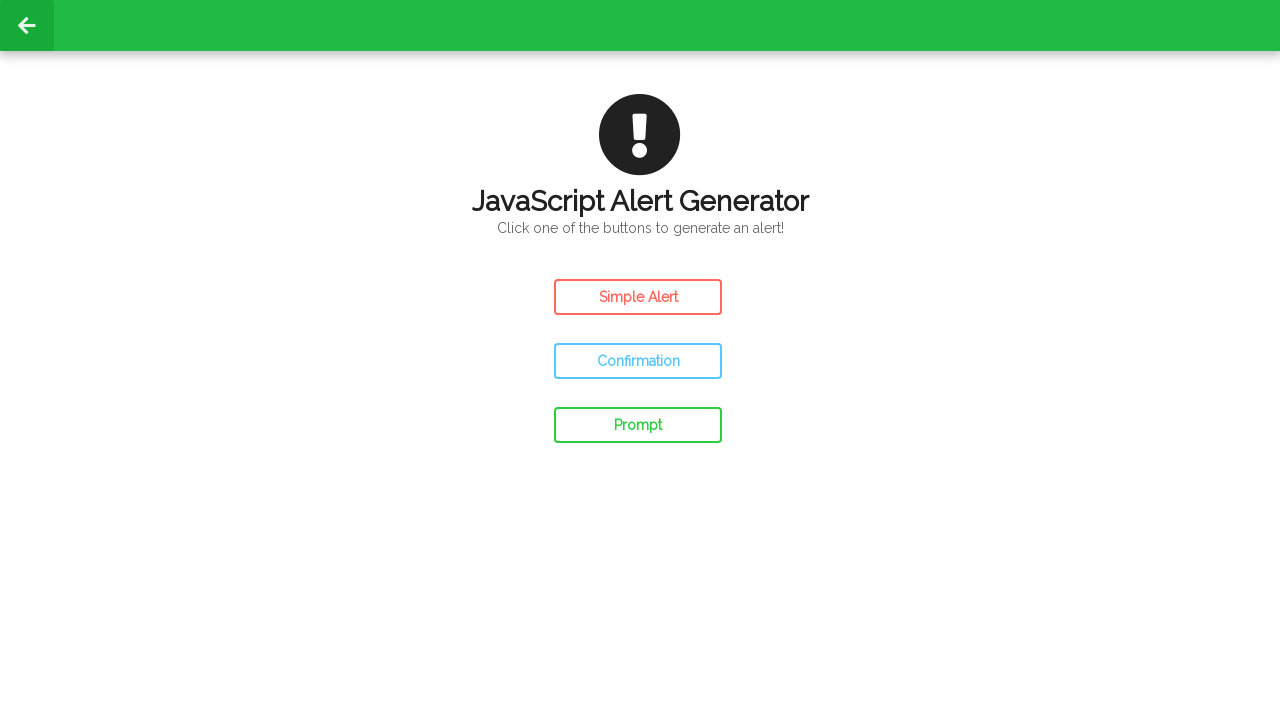

Clicked the confirm button to trigger JavaScript alert at (638, 361) on #confirm
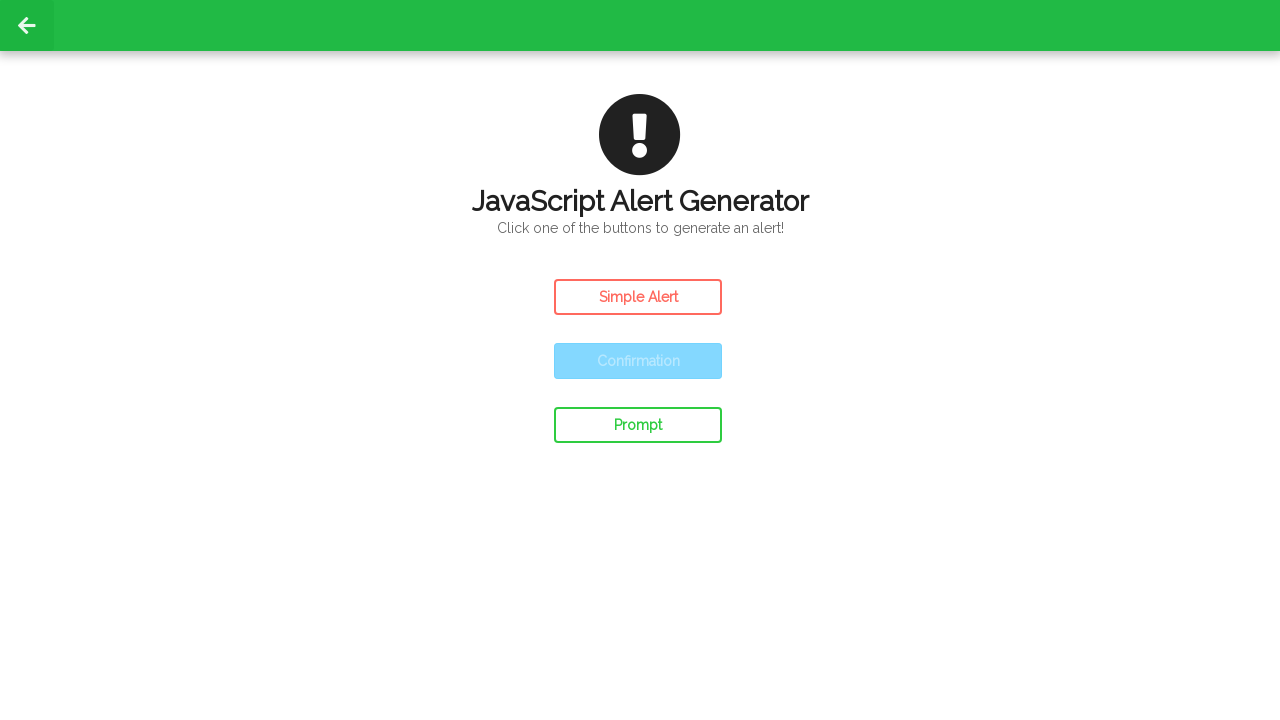

Set up dialog handler to accept confirm alert
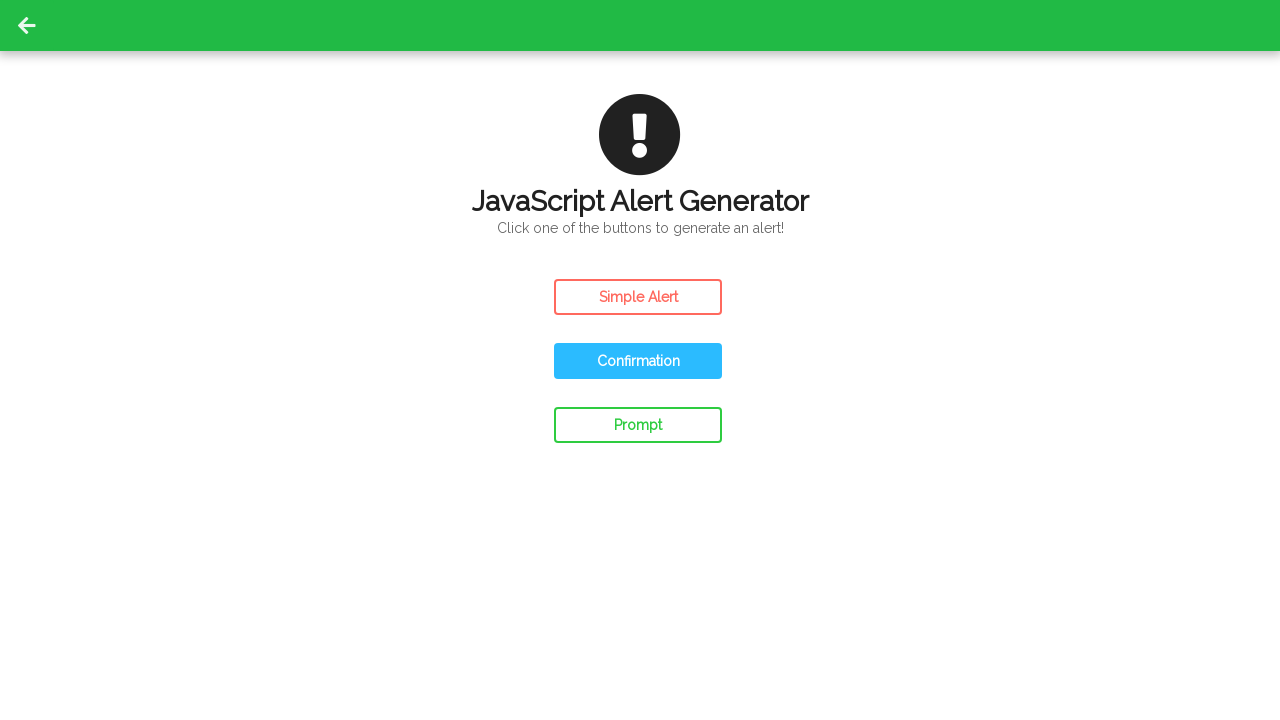

Clicked the confirm button again to trigger dialog with handler at (638, 361) on #confirm
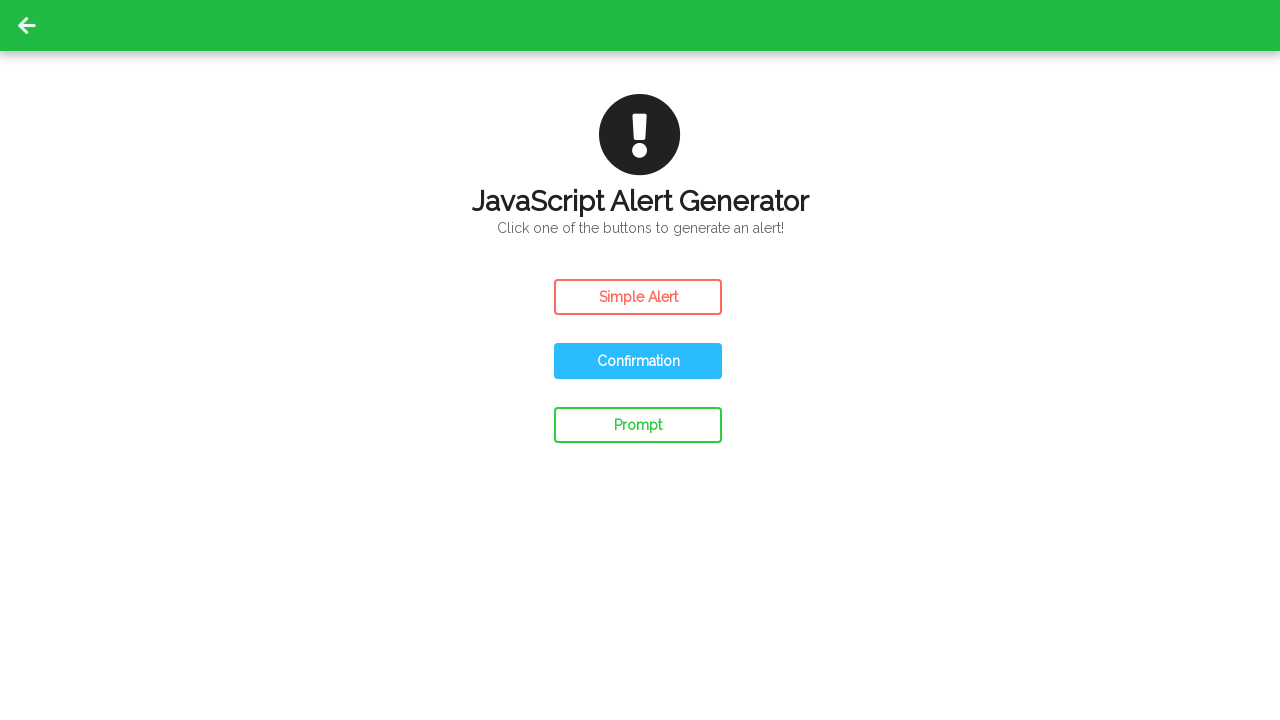

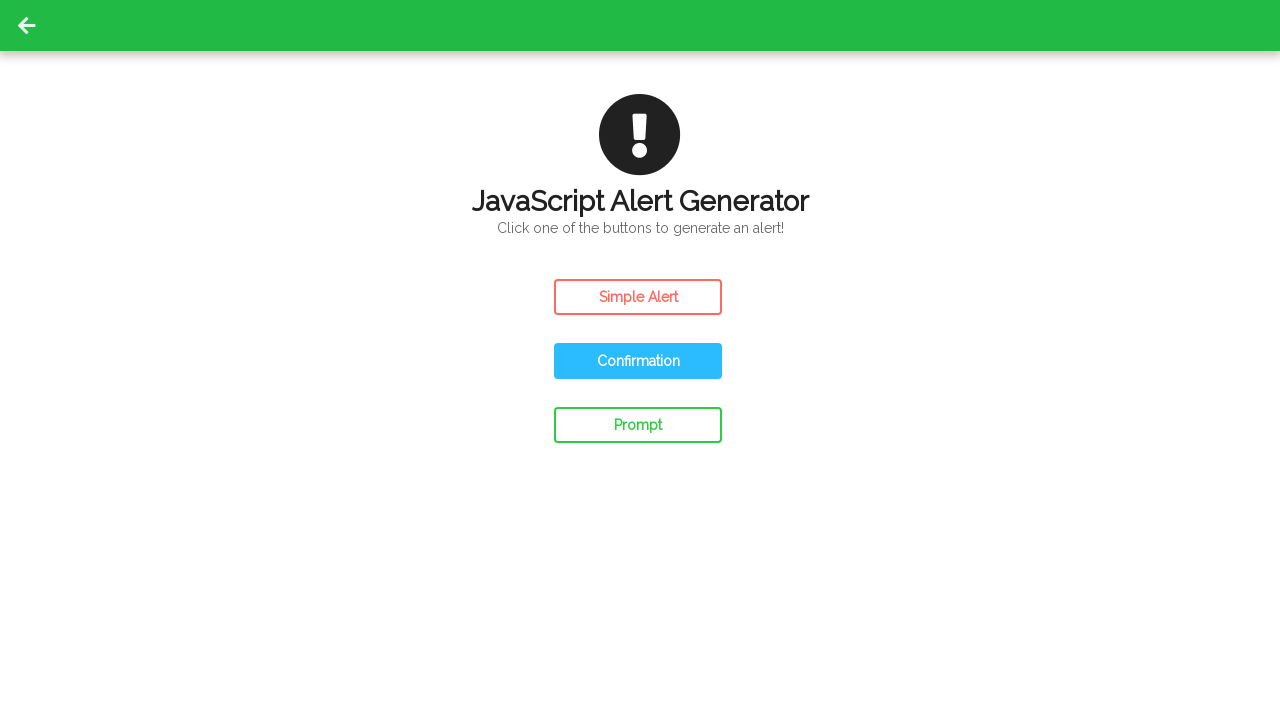